Tests a slow calculator application by setting a delay value to 45 seconds, performing a calculation (7 + 8), and verifying the result equals 15.

Starting URL: https://bonigarcia.dev/selenium-webdriver-java/slow-calculator.html

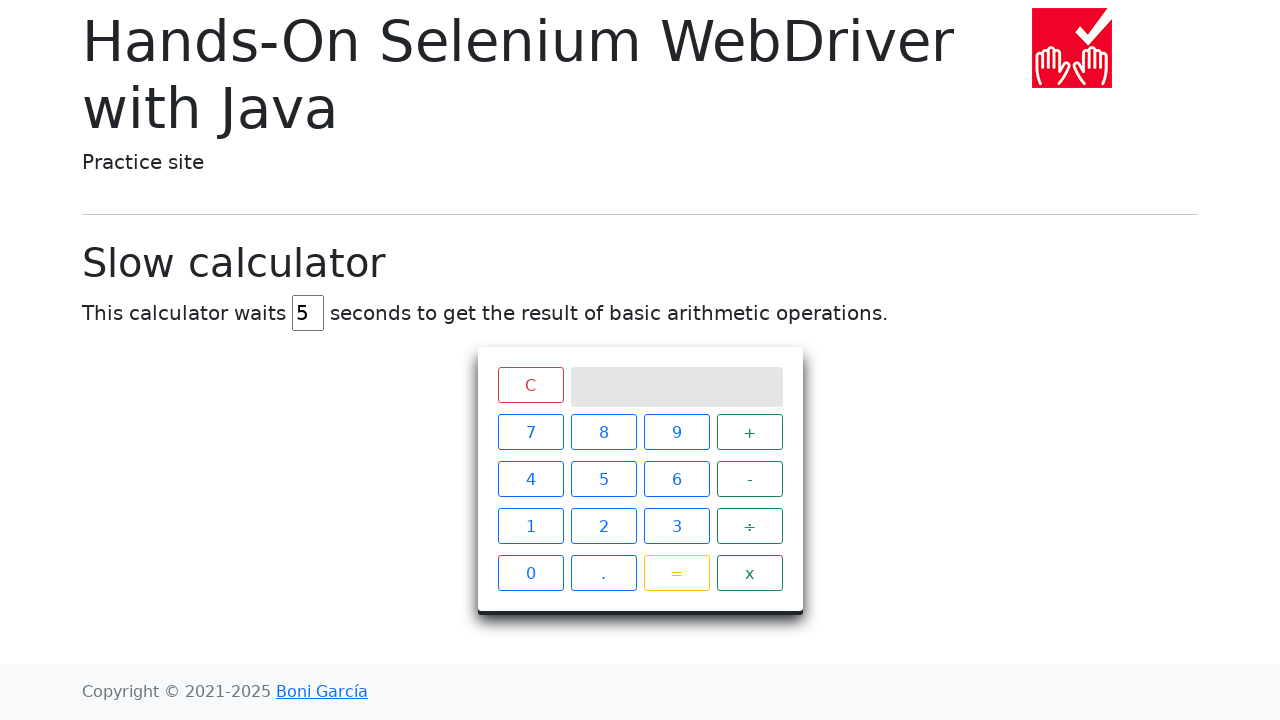

Delay field became visible
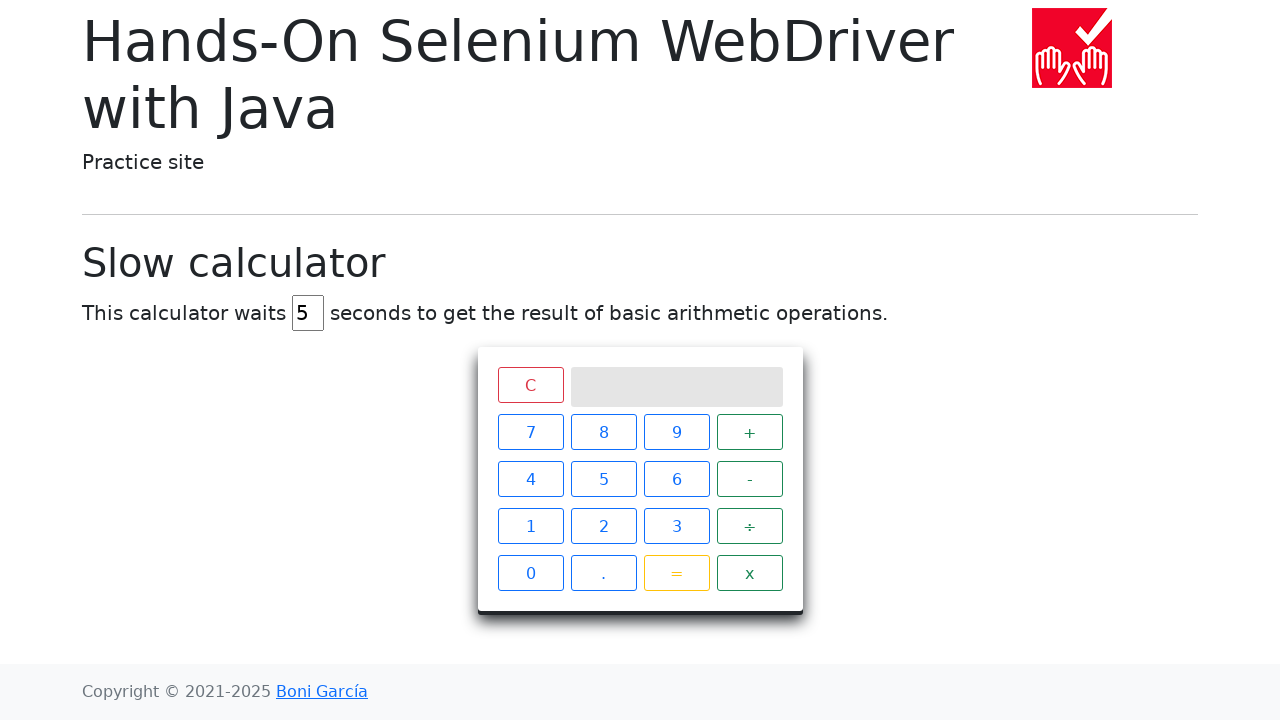

Cleared delay field on #delay
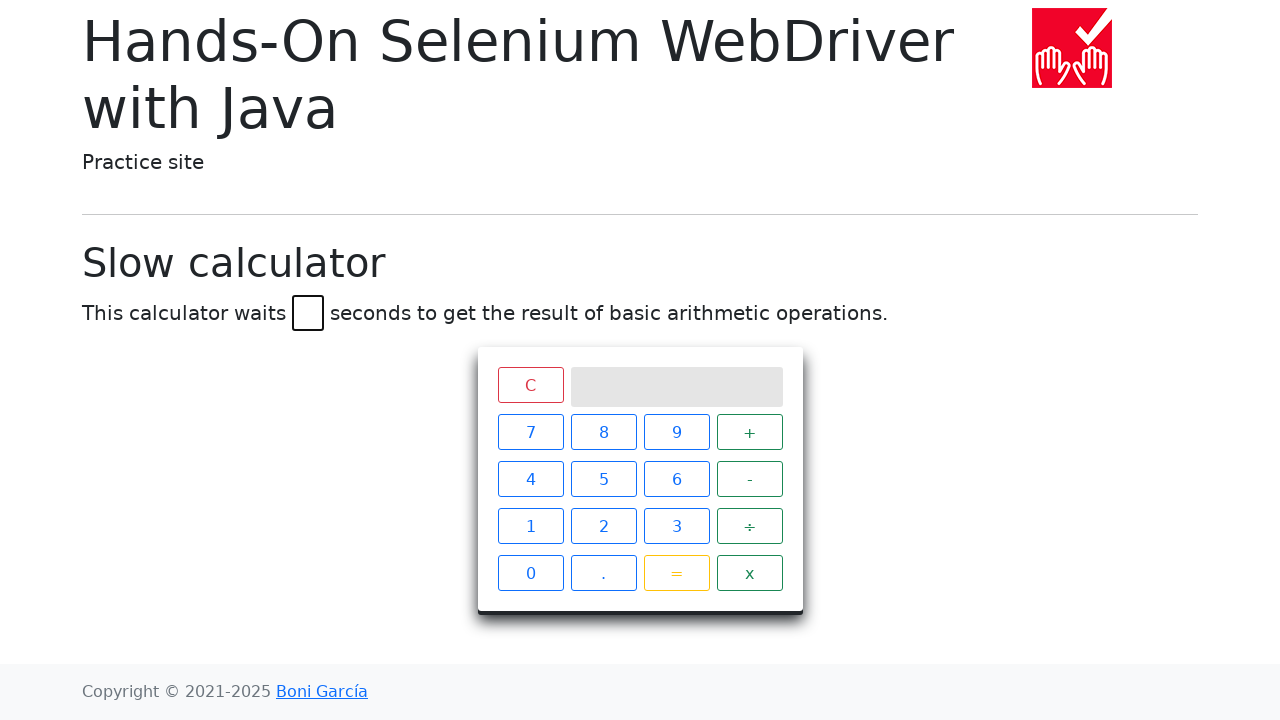

Set delay value to 45 seconds on #delay
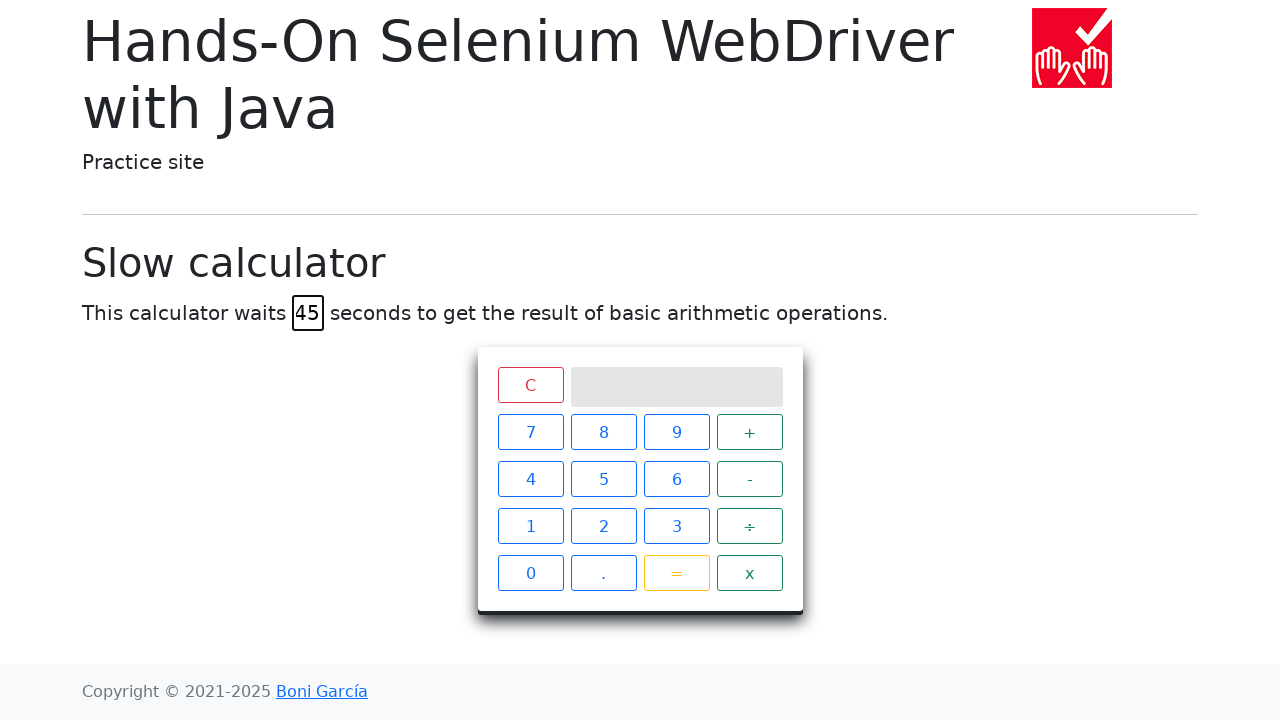

Clicked calculator button 7 at (530, 432) on #calculator > div.keys > span:nth-child(1)
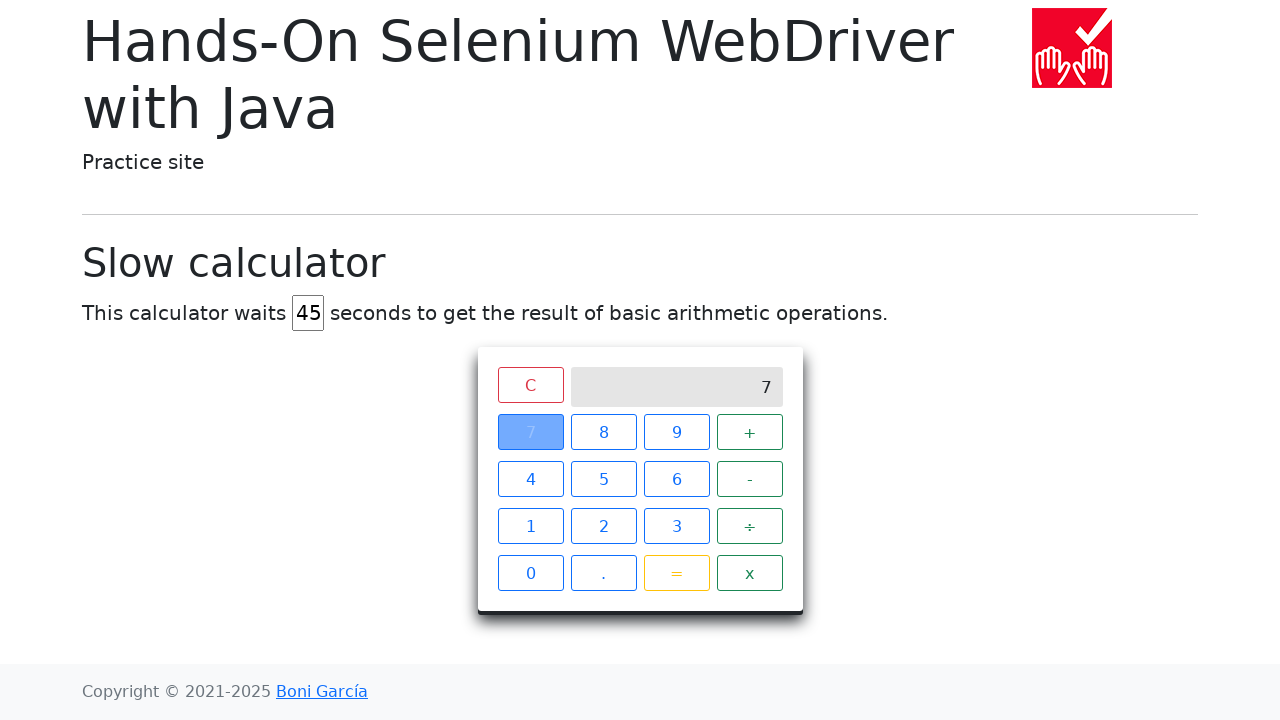

Clicked addition button at (750, 432) on #calculator > div.keys > span:nth-child(4)
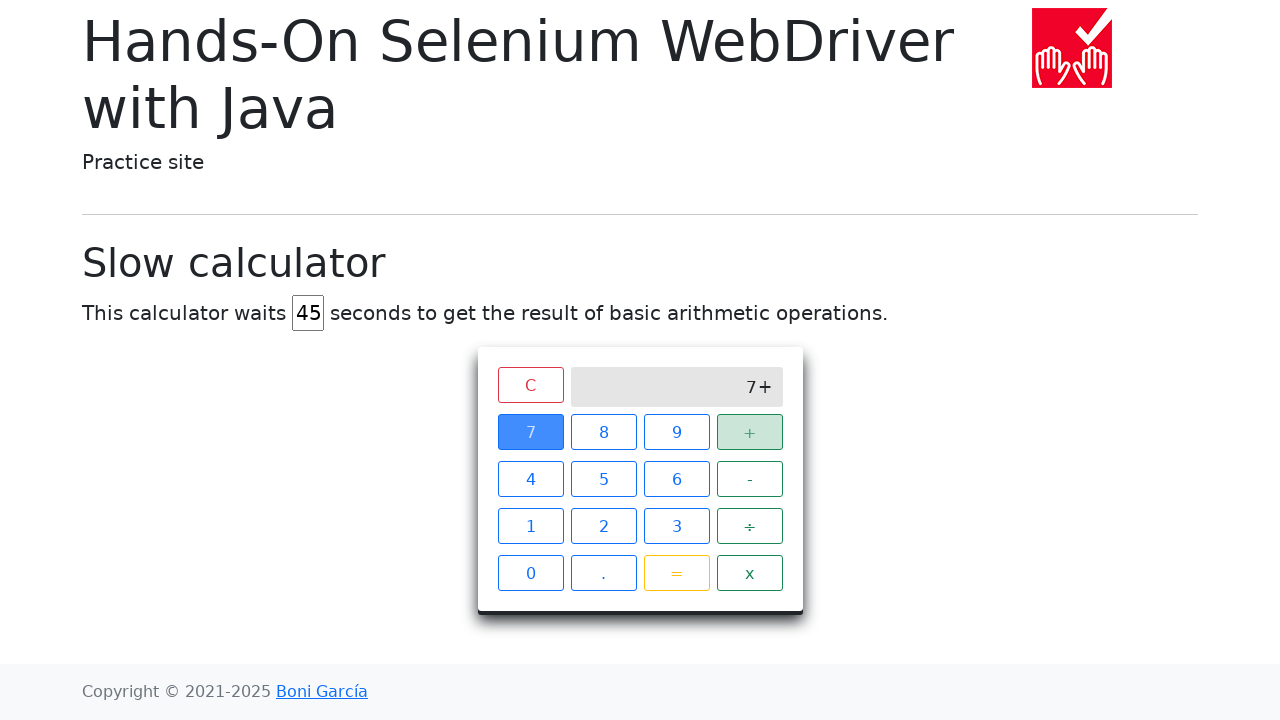

Clicked calculator button 8 at (604, 432) on #calculator > div.keys > span:nth-child(2)
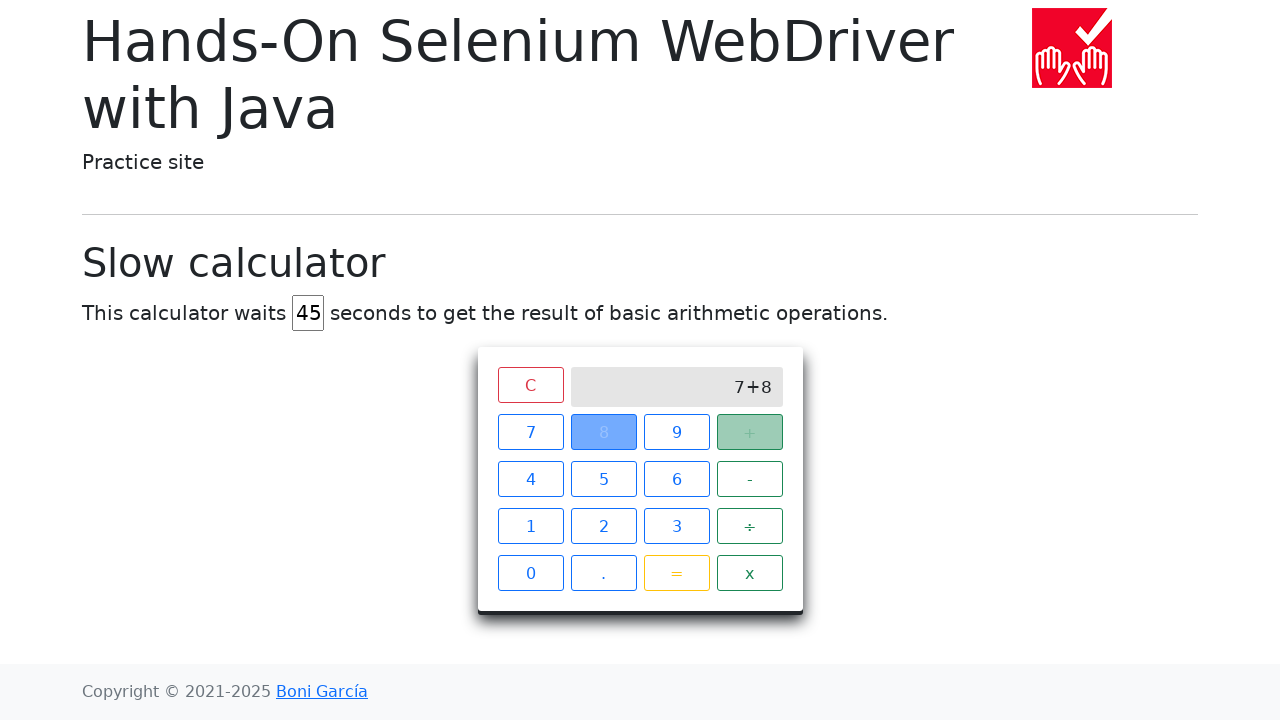

Clicked equals button to perform calculation at (676, 573) on #calculator > div.keys > span.btn.btn-outline-warning
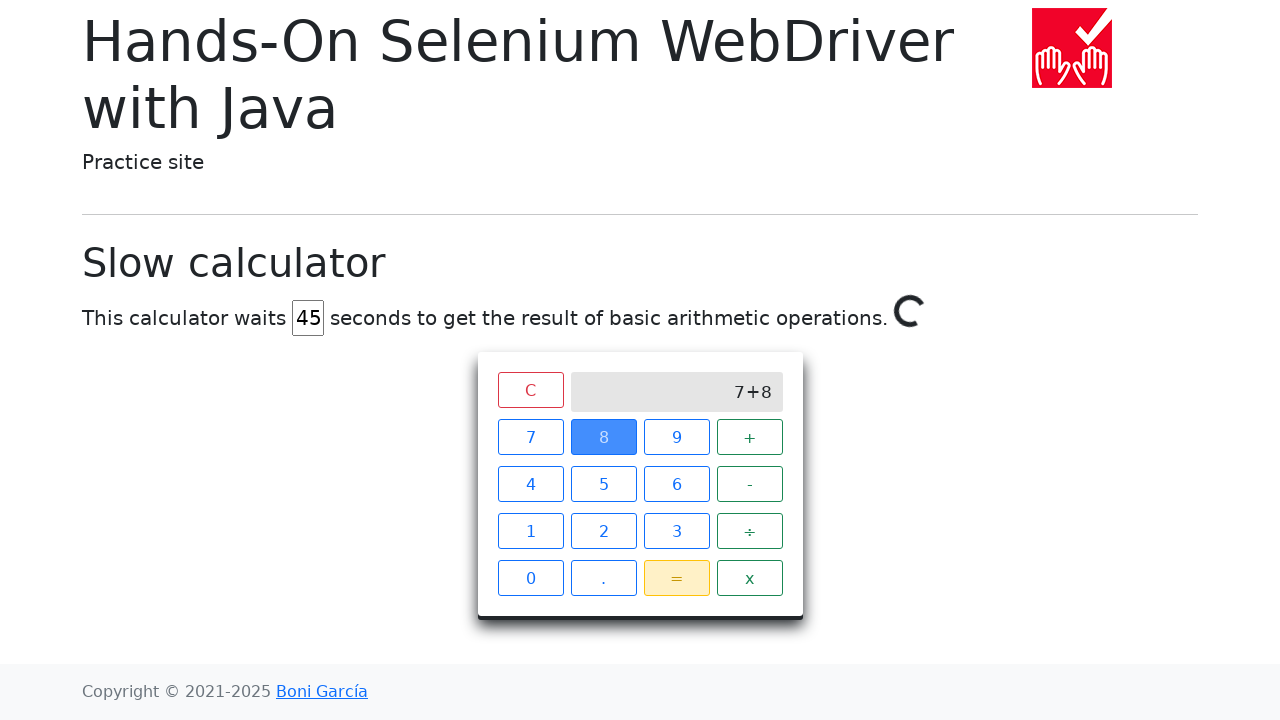

Result screen became visible
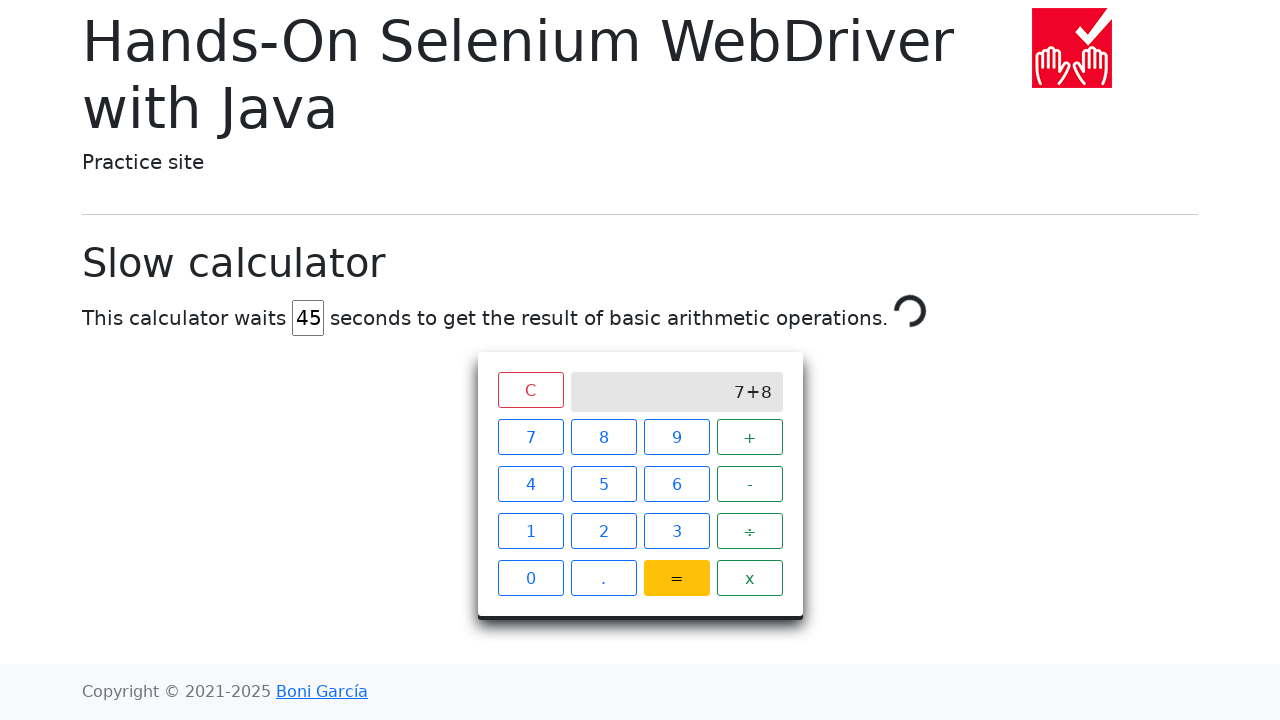

Calculation completed and result verified as 15
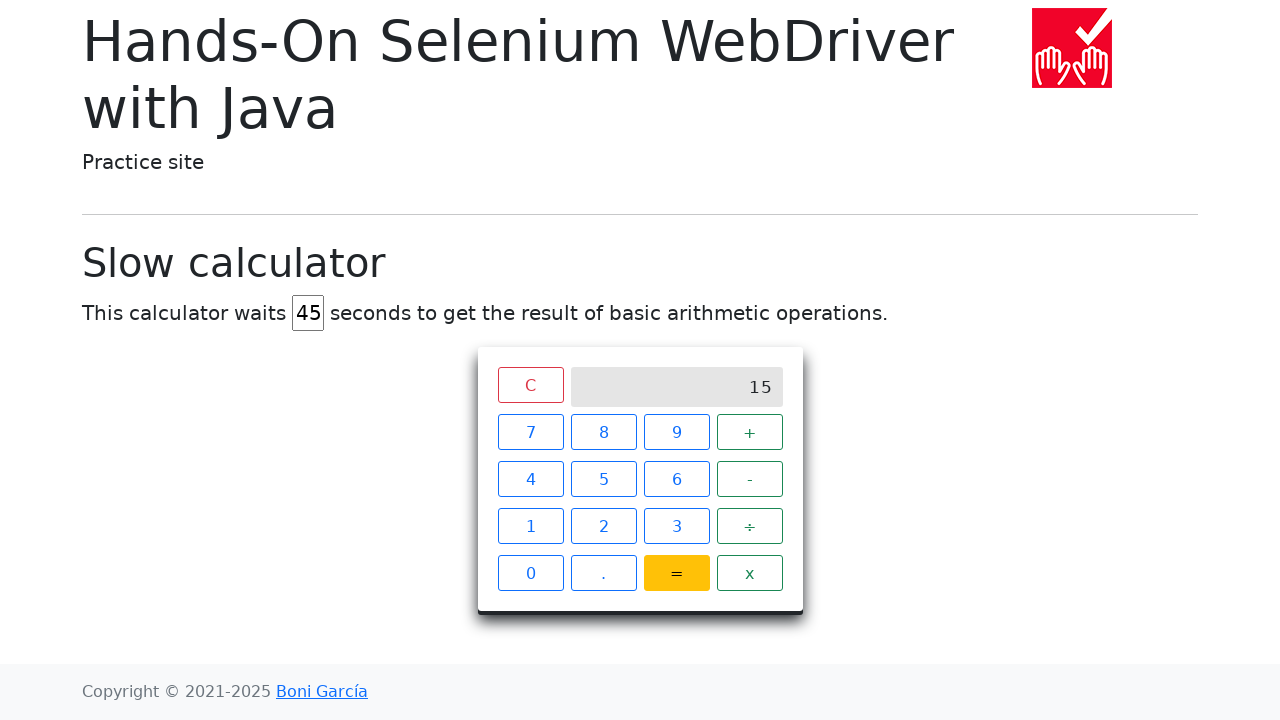

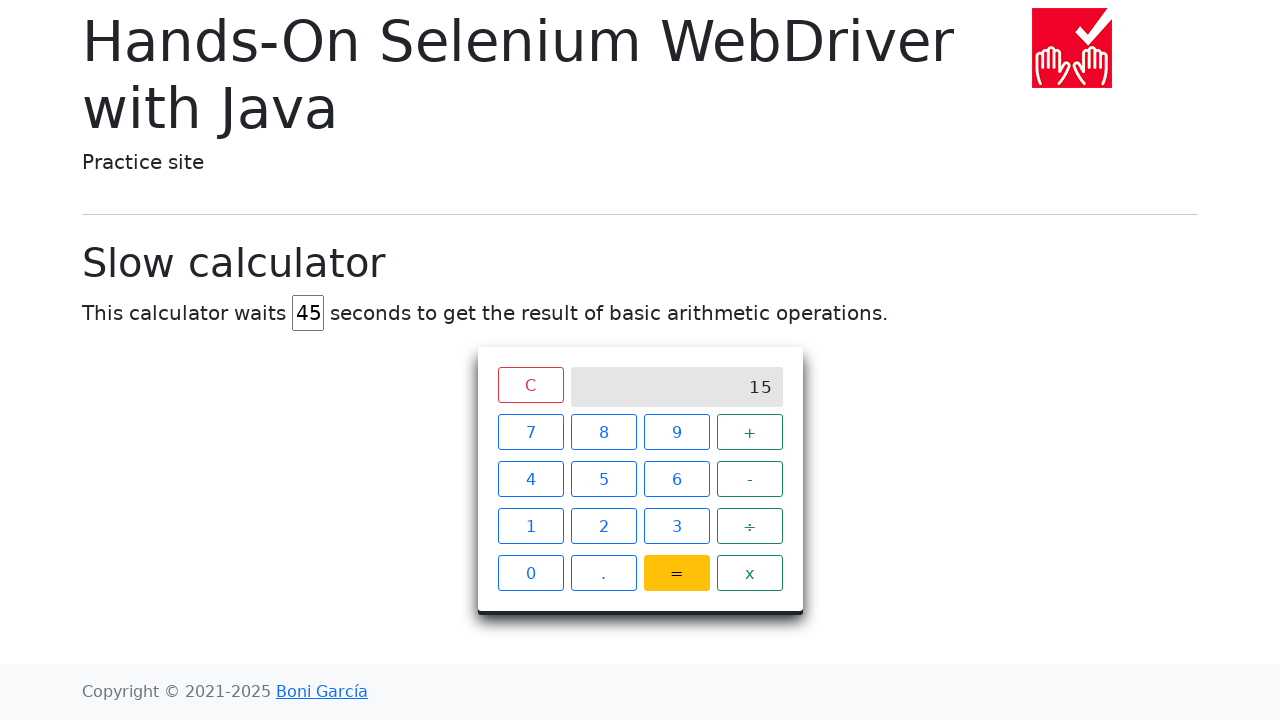